Tests window handling functionality by clicking a link to open a new window, switching between windows, and verifying content in both windows

Starting URL: https://the-internet.herokuapp.com/windows

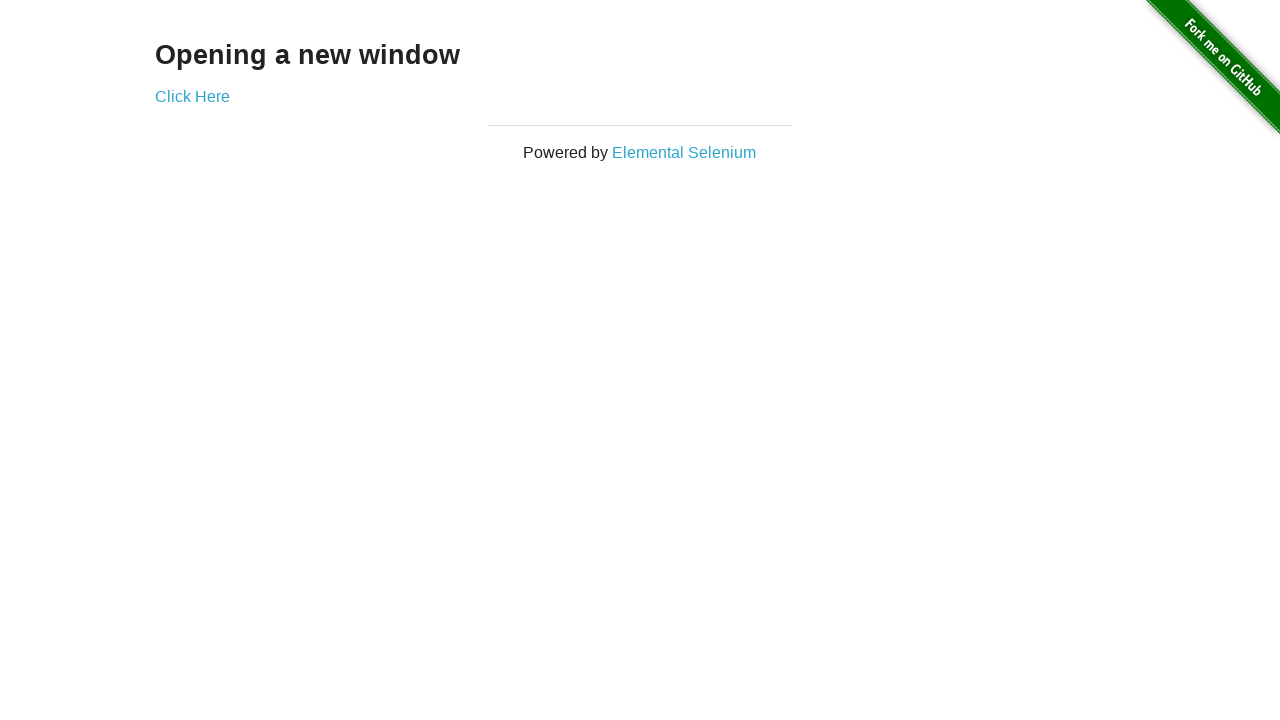

Located heading element on first page
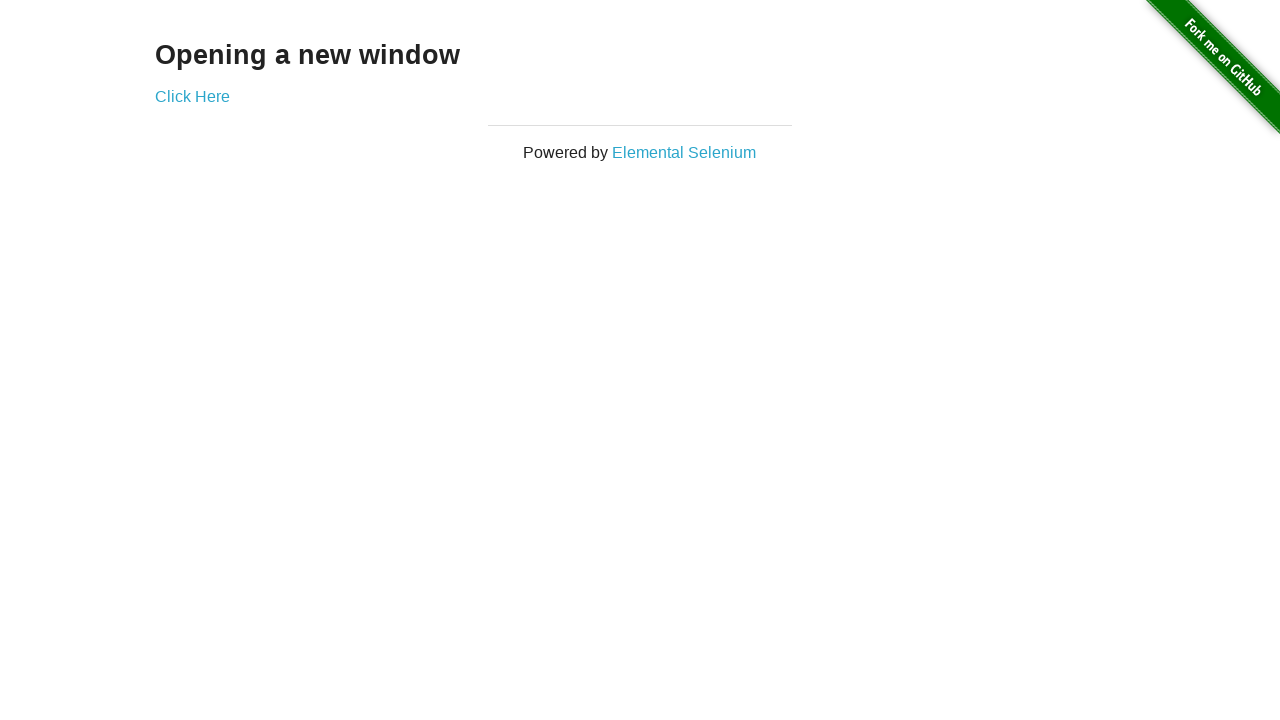

Verified heading text is 'Opening a new window'
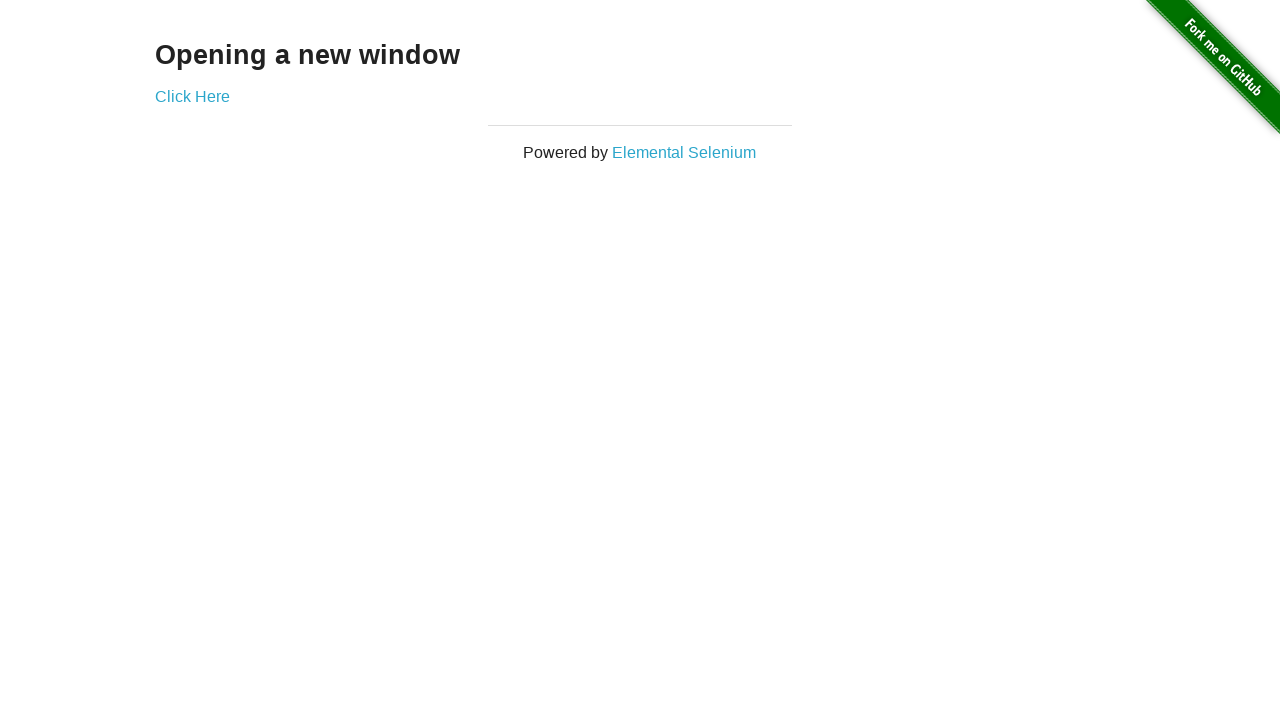

Verified page title is 'The Internet'
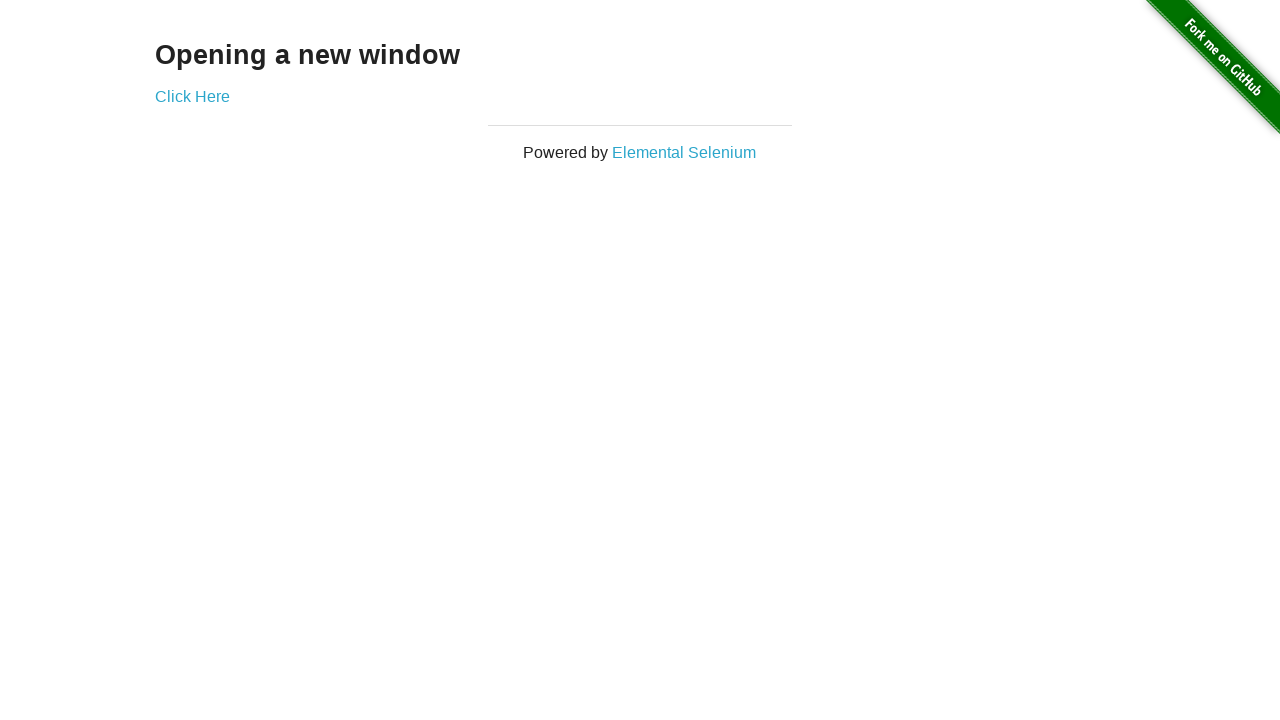

Clicked 'Click Here' link to open a new window at (192, 96) on text=Click Here
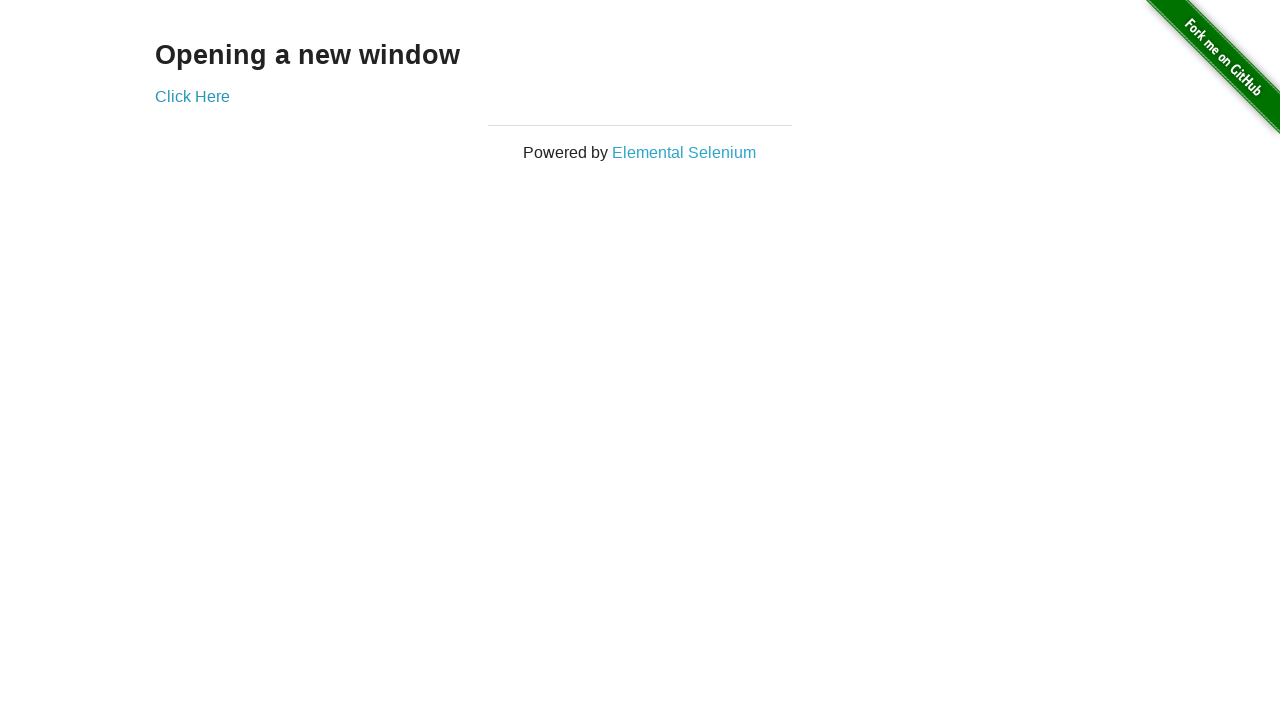

New window opened and captured
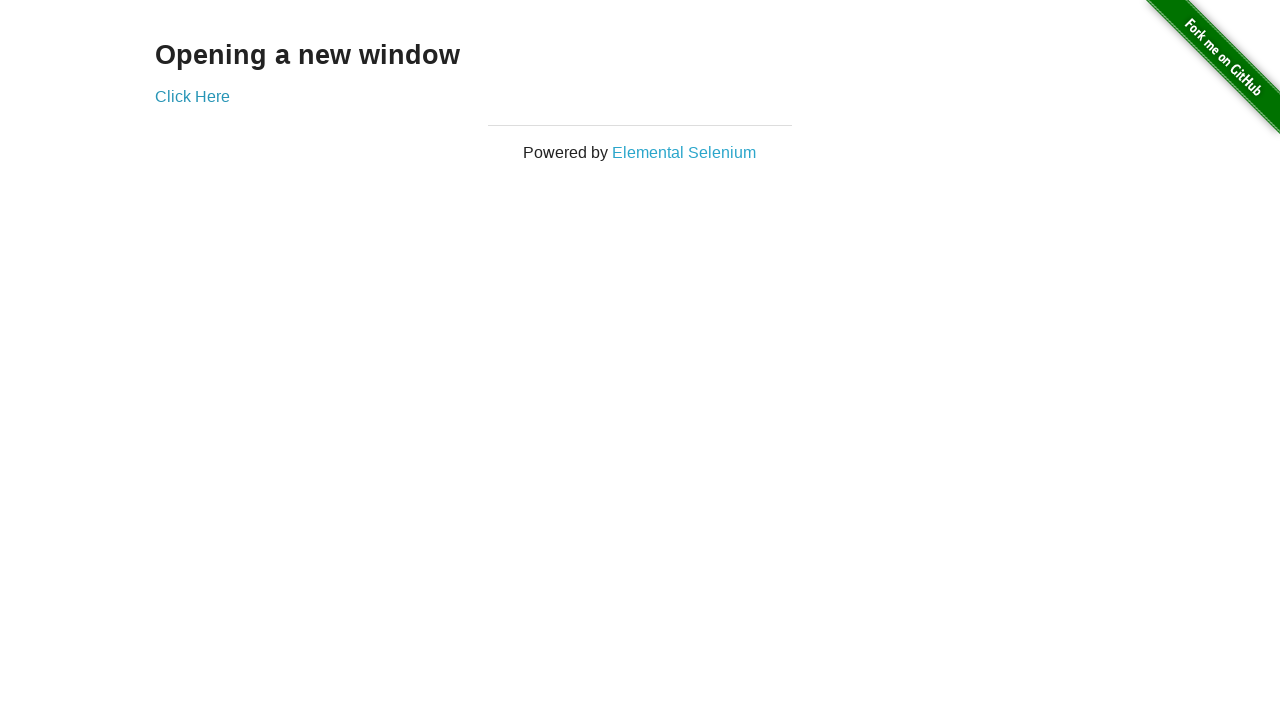

Waited for new page to load
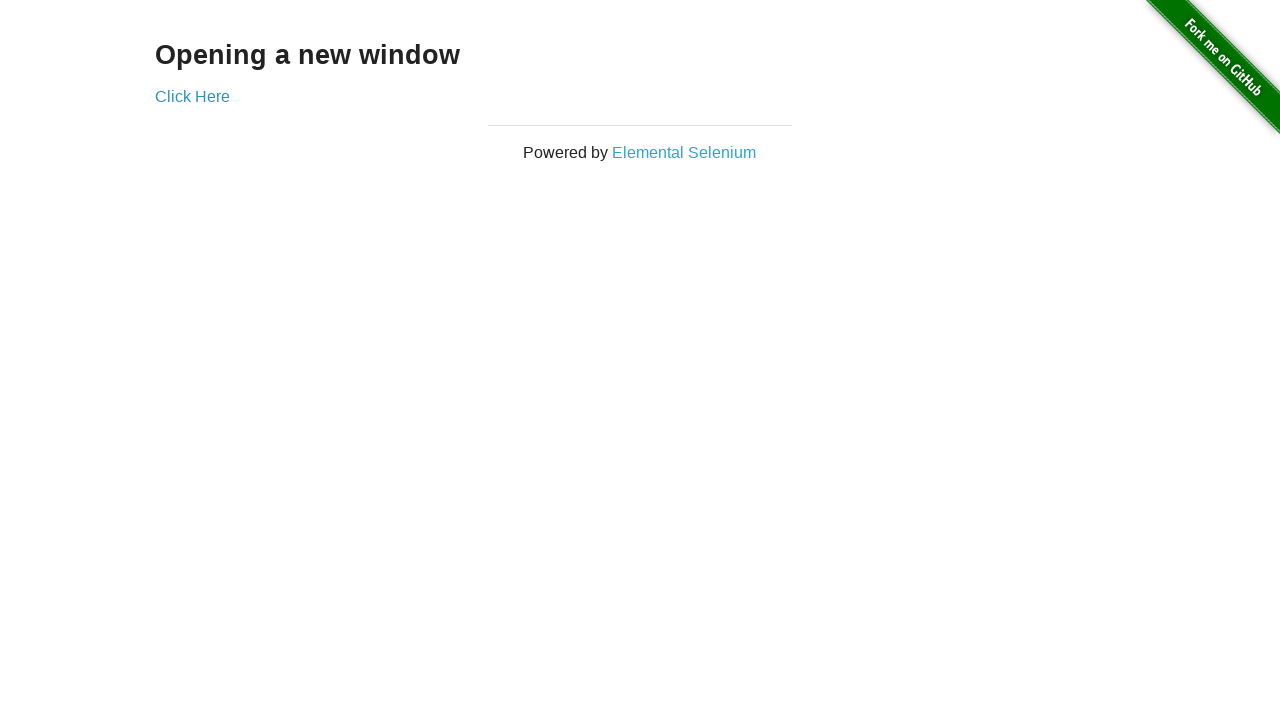

Verified new window title is 'New Window'
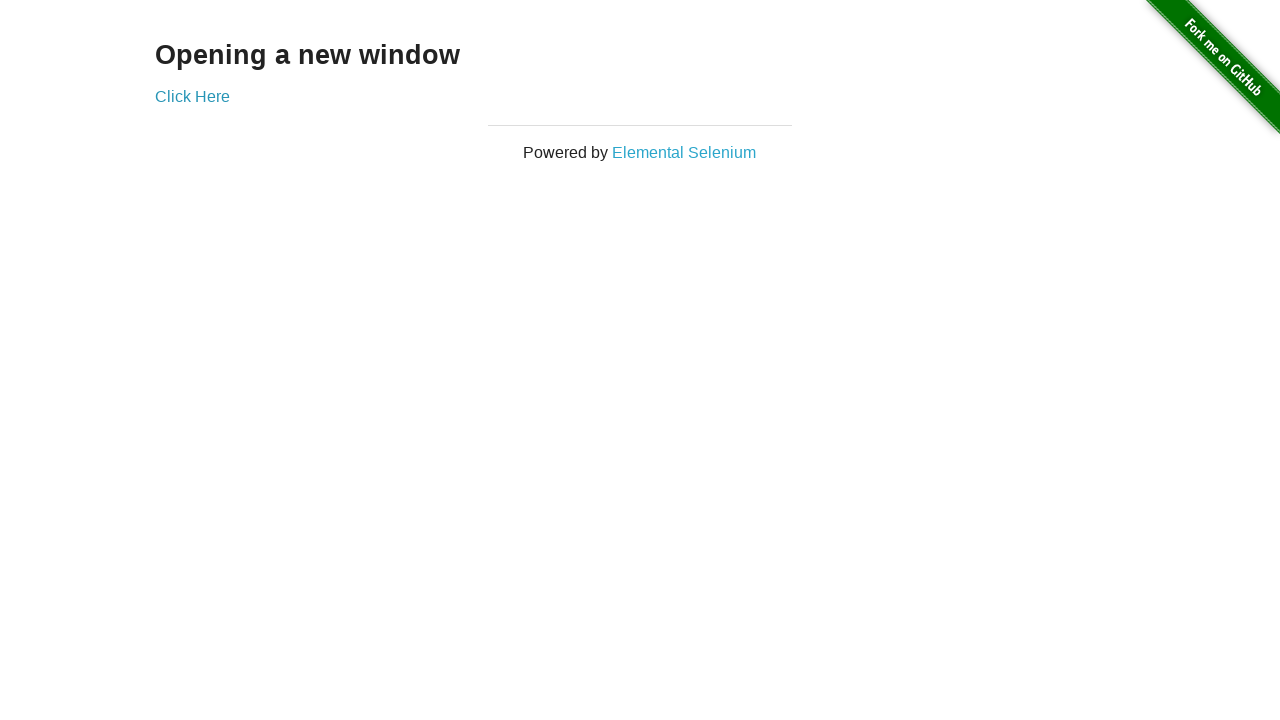

Located heading element in new window
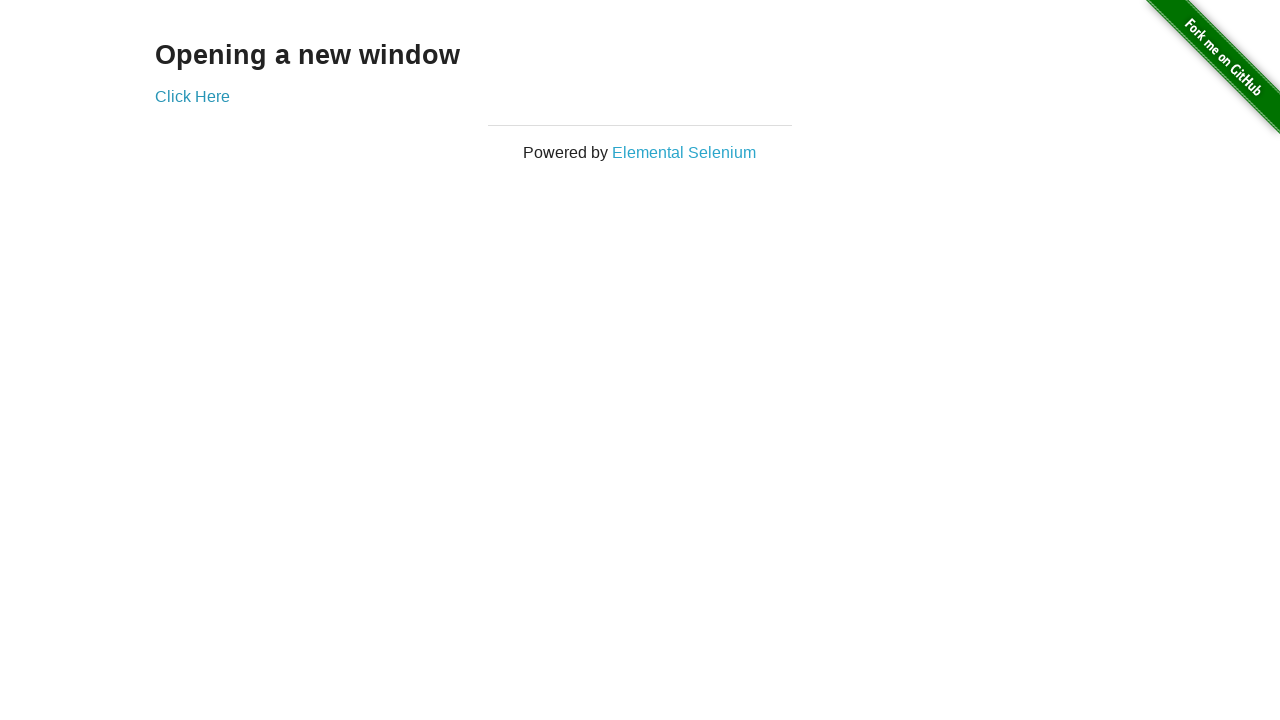

Verified new window heading text is 'New Window'
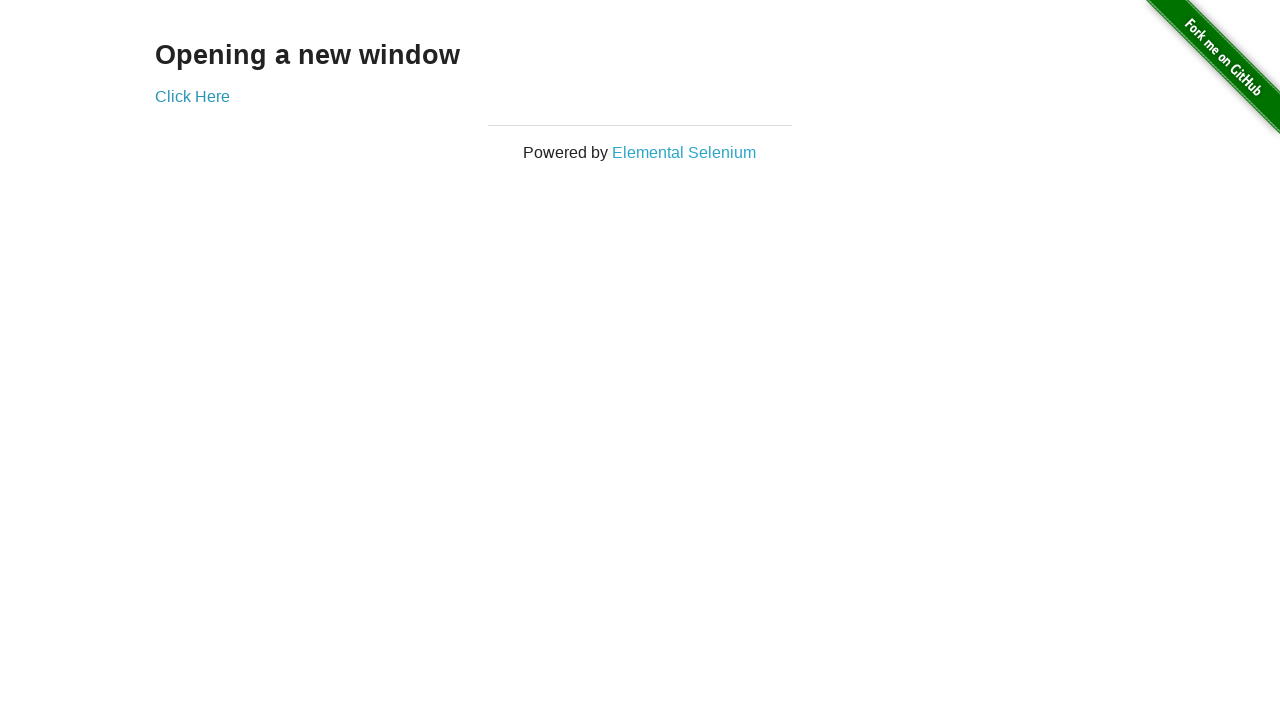

Verified original window title is 'The Internet' after switching back
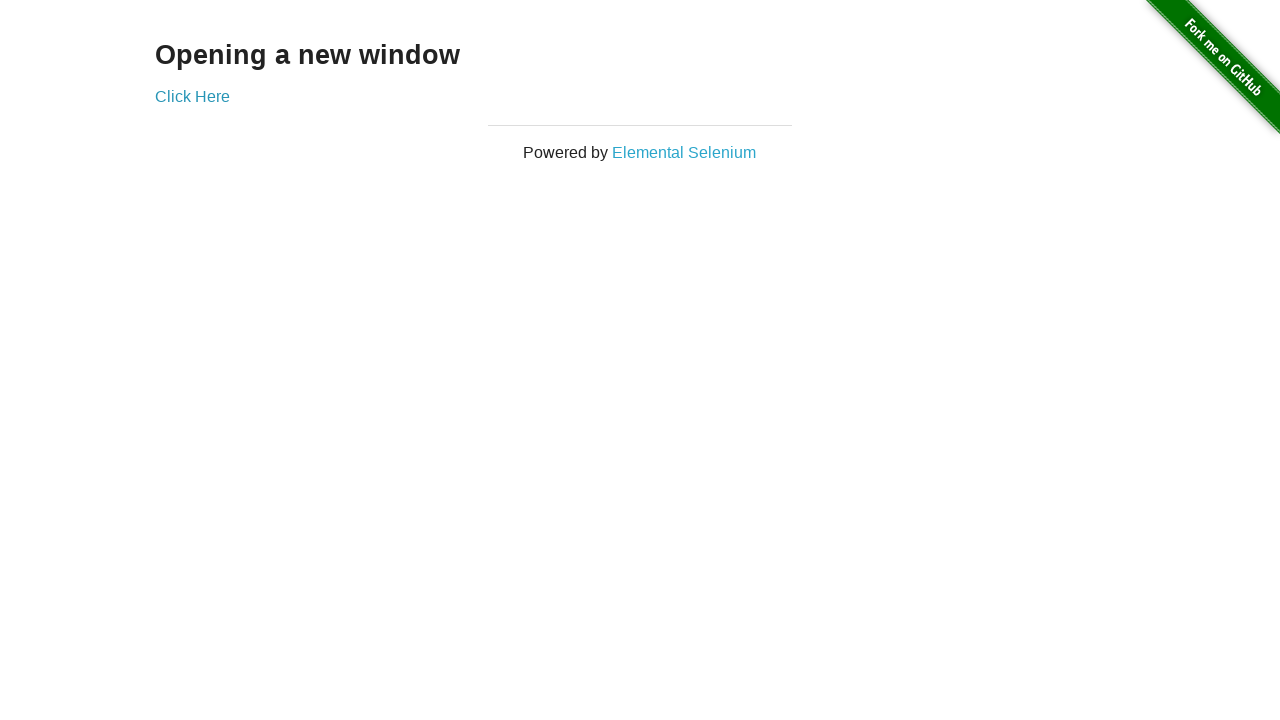

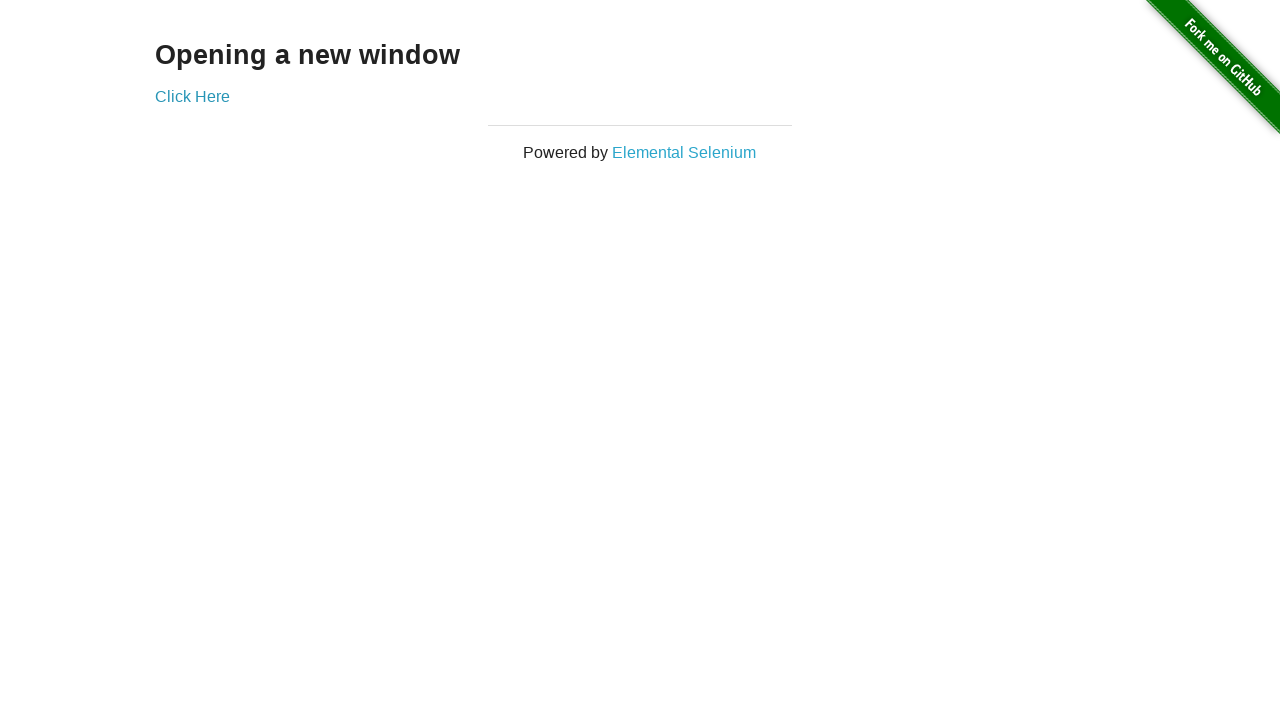